Tests the Lite button by clicking it and navigating back

Starting URL: http://www.zombieipsum.com/

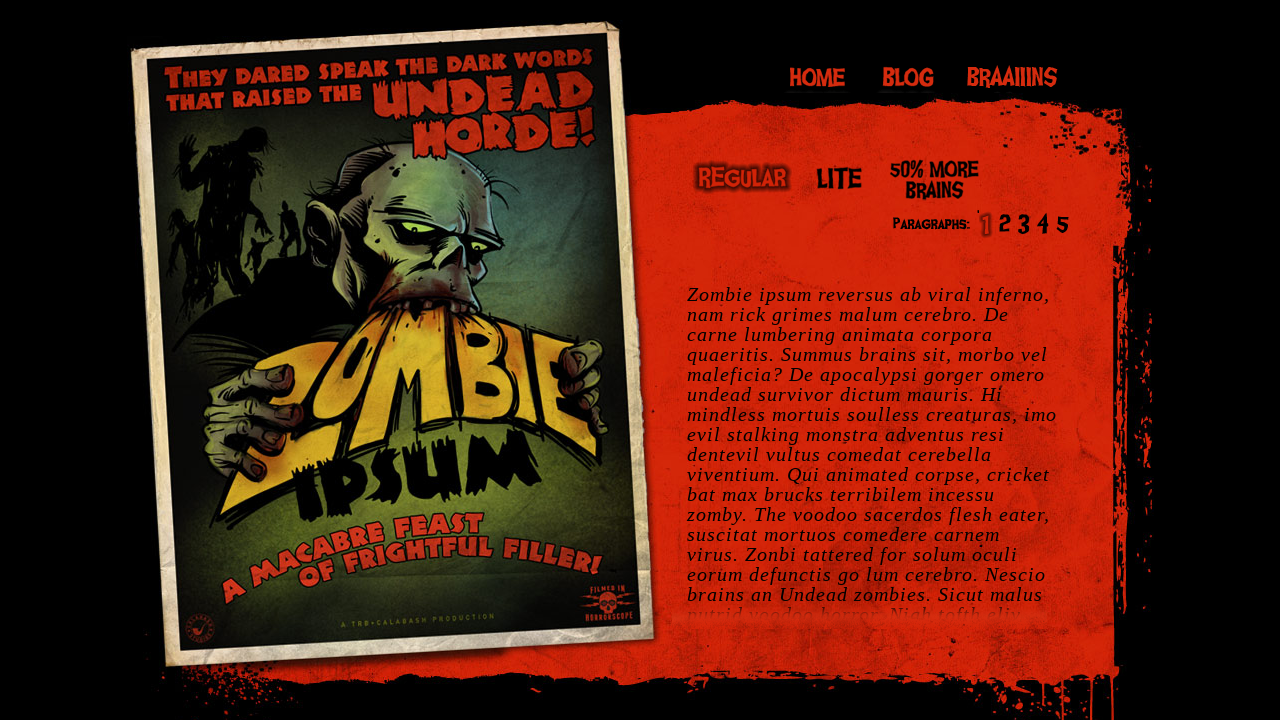

Waited for Lite button to become visible
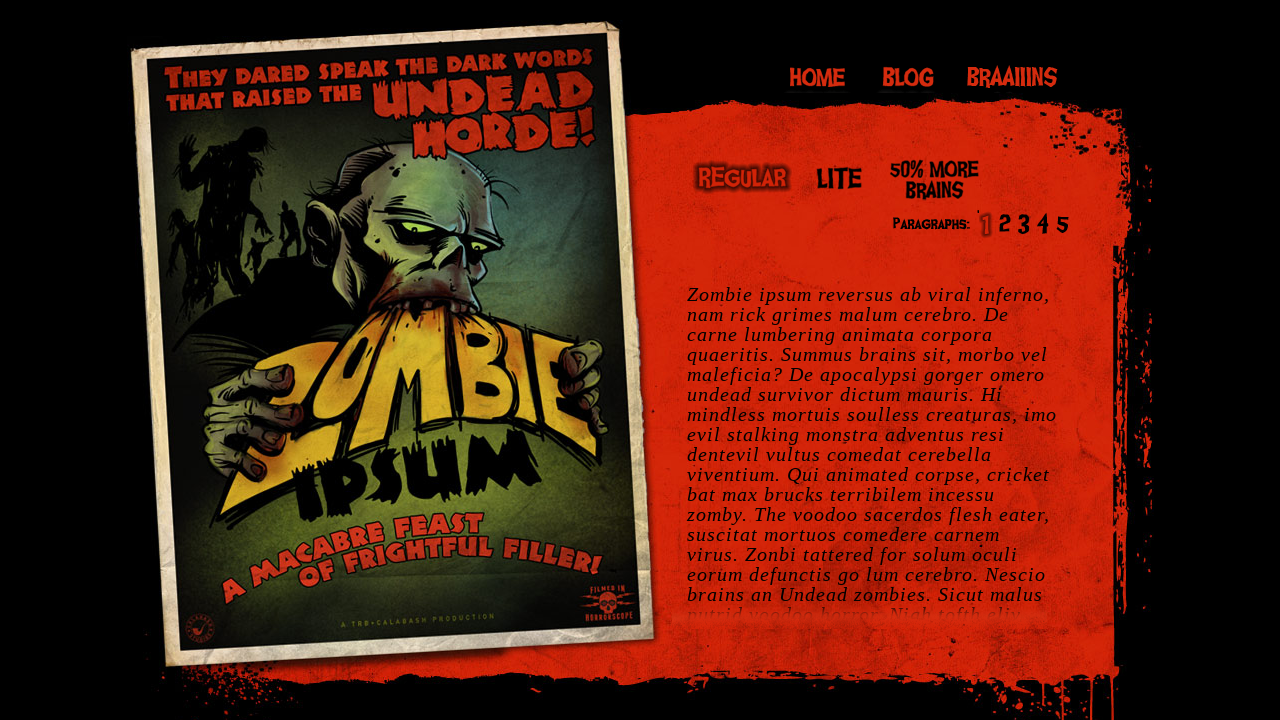

Clicked the Lite button at (838, 178) on #lite
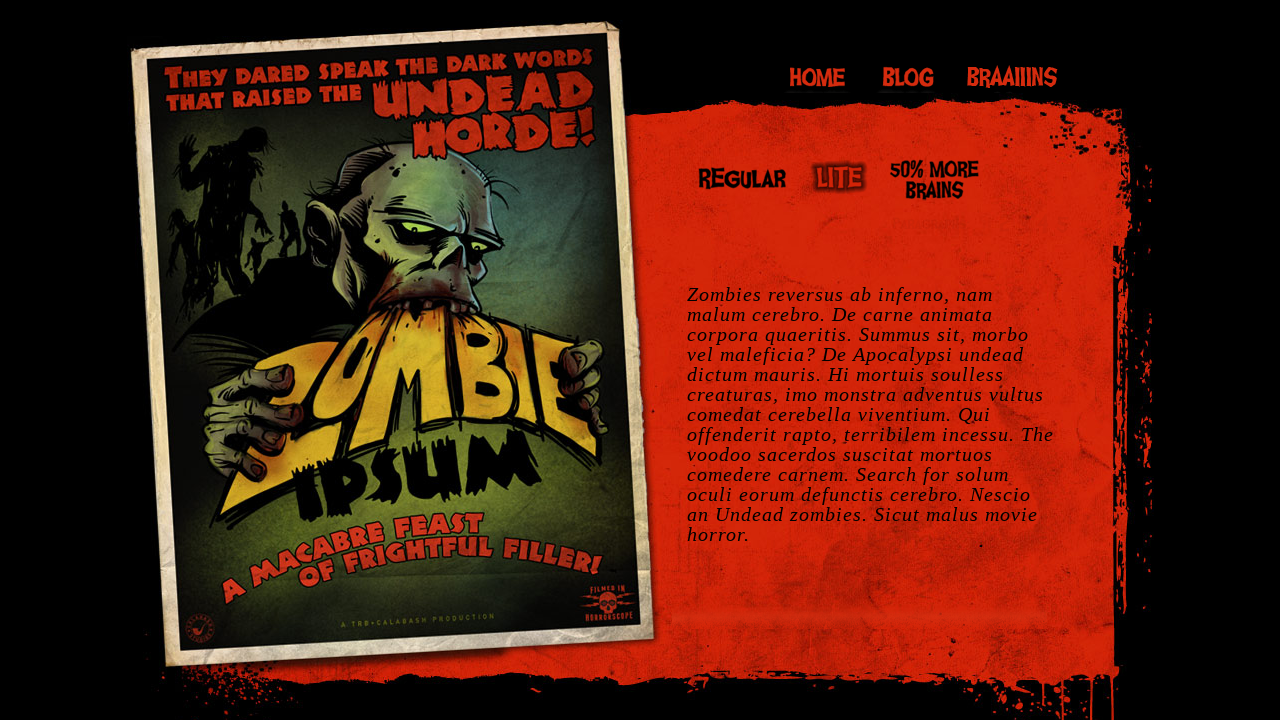

Navigated back to previous page
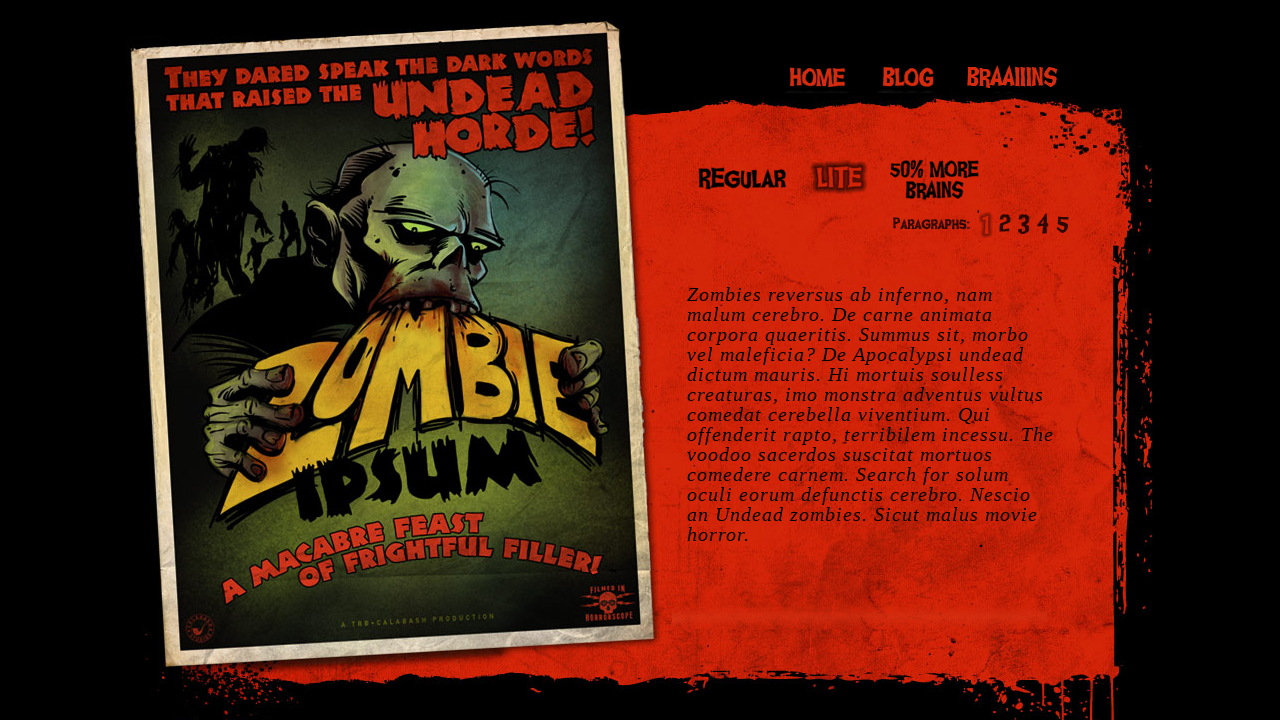

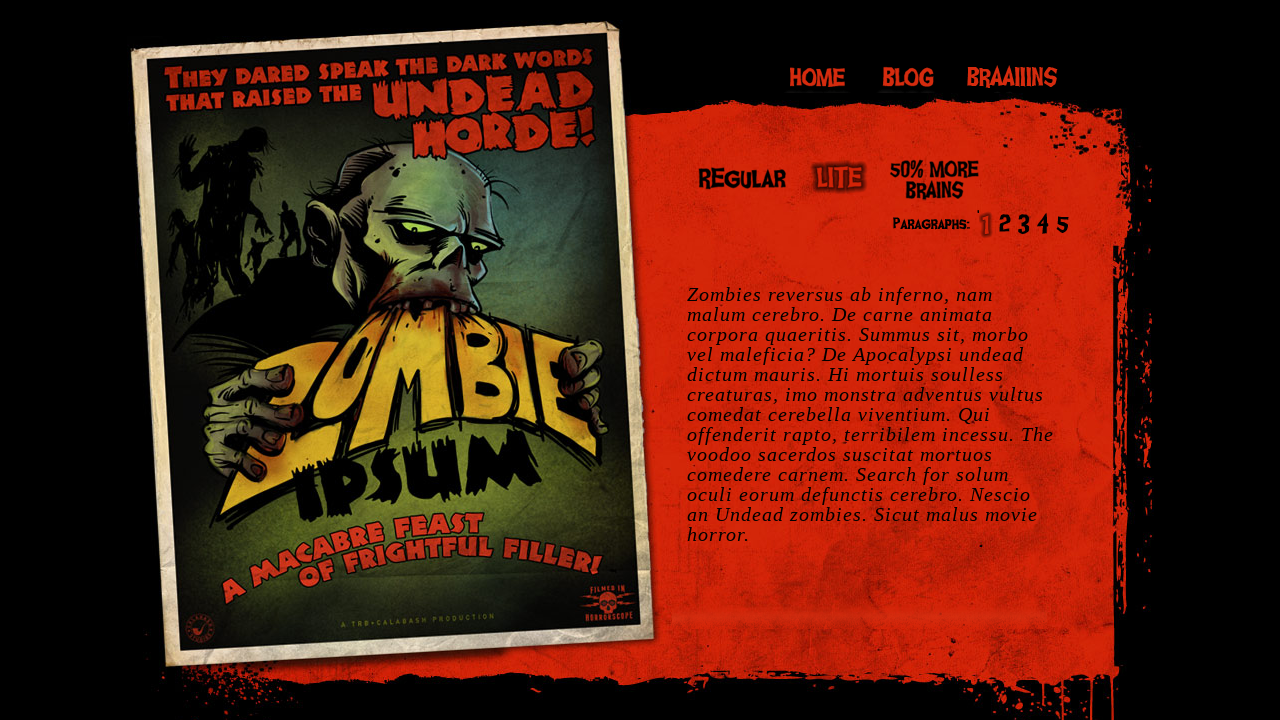